Tests calendar/datepicker interaction by clicking on the datepicker field to open it, then selecting a specific date (25th) from the calendar widget.

Starting URL: http://seleniumpractise.blogspot.com/2016/08/how-to-handle-calendar-in-selenium.html

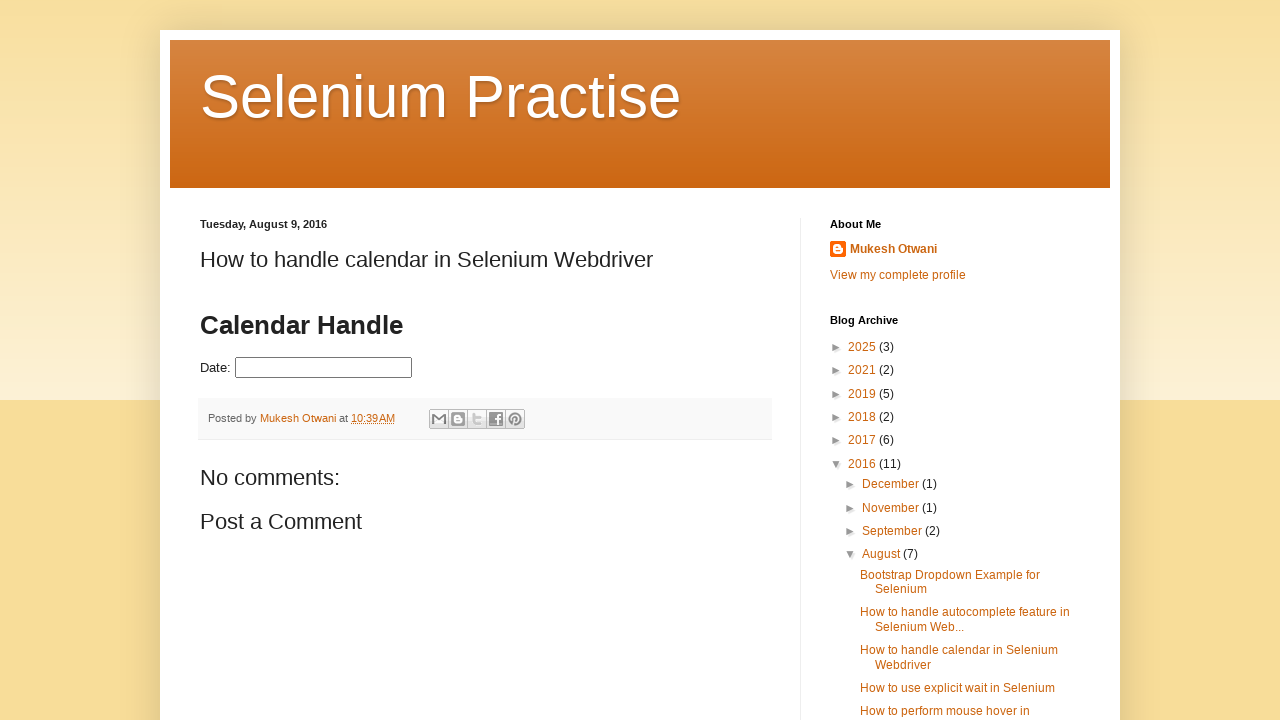

Clicked on datepicker field to open calendar widget at (324, 368) on #datepicker
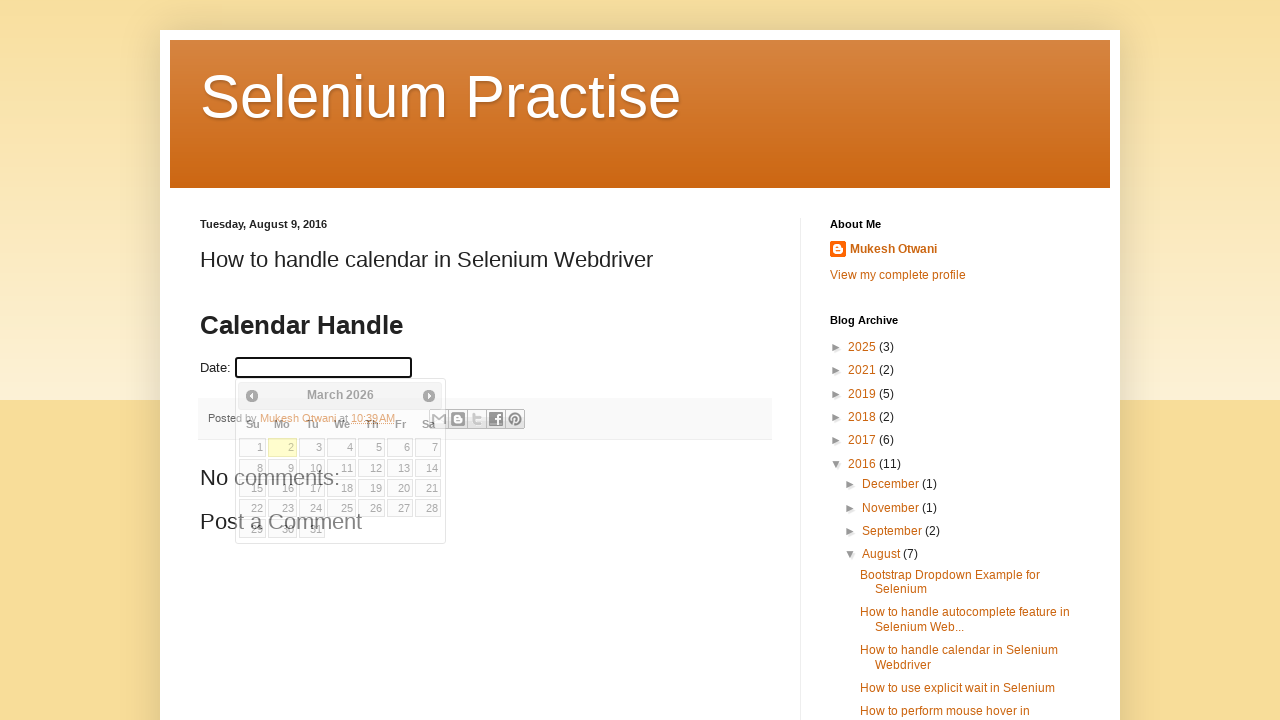

Calendar widget appeared and loaded
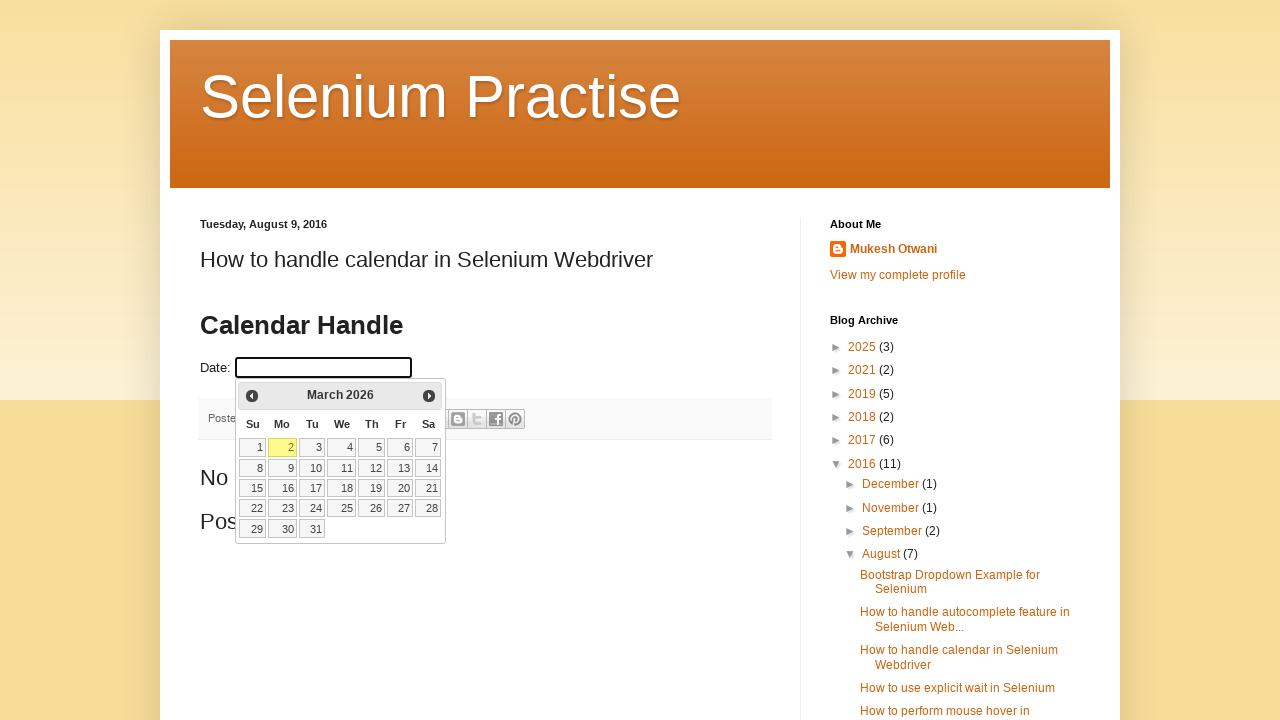

Selected the 25th date from the calendar at (342, 508) on xpath=//table[@class='ui-datepicker-calendar']//a[text()='25']
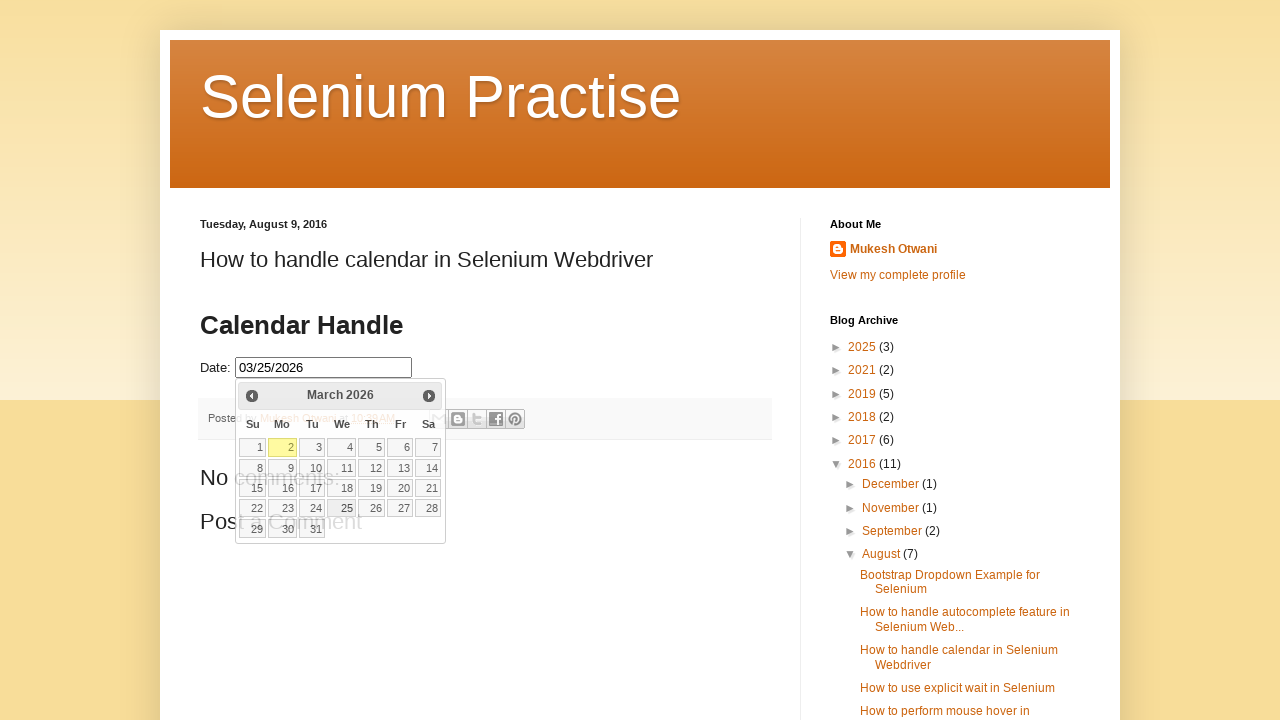

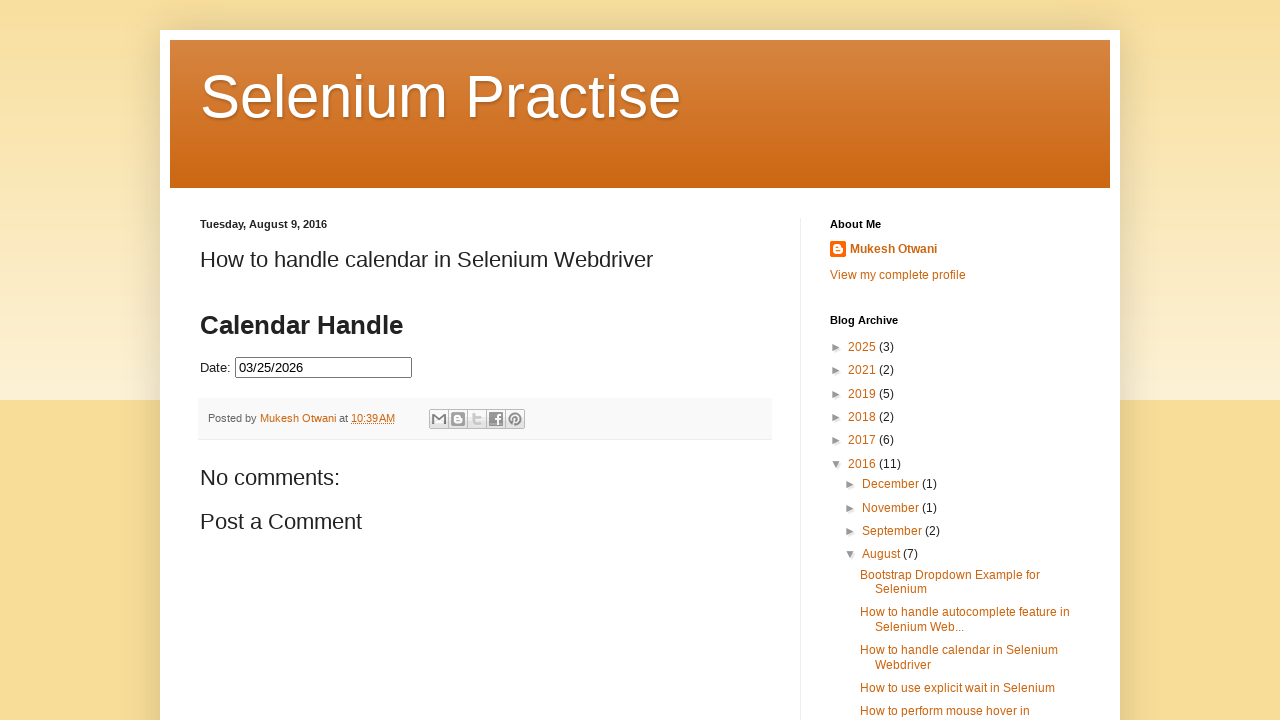